Tests dynamic controls by removing and adding a checkbox element, verifying the status messages appear

Starting URL: https://the-internet.herokuapp.com/dynamic_controls

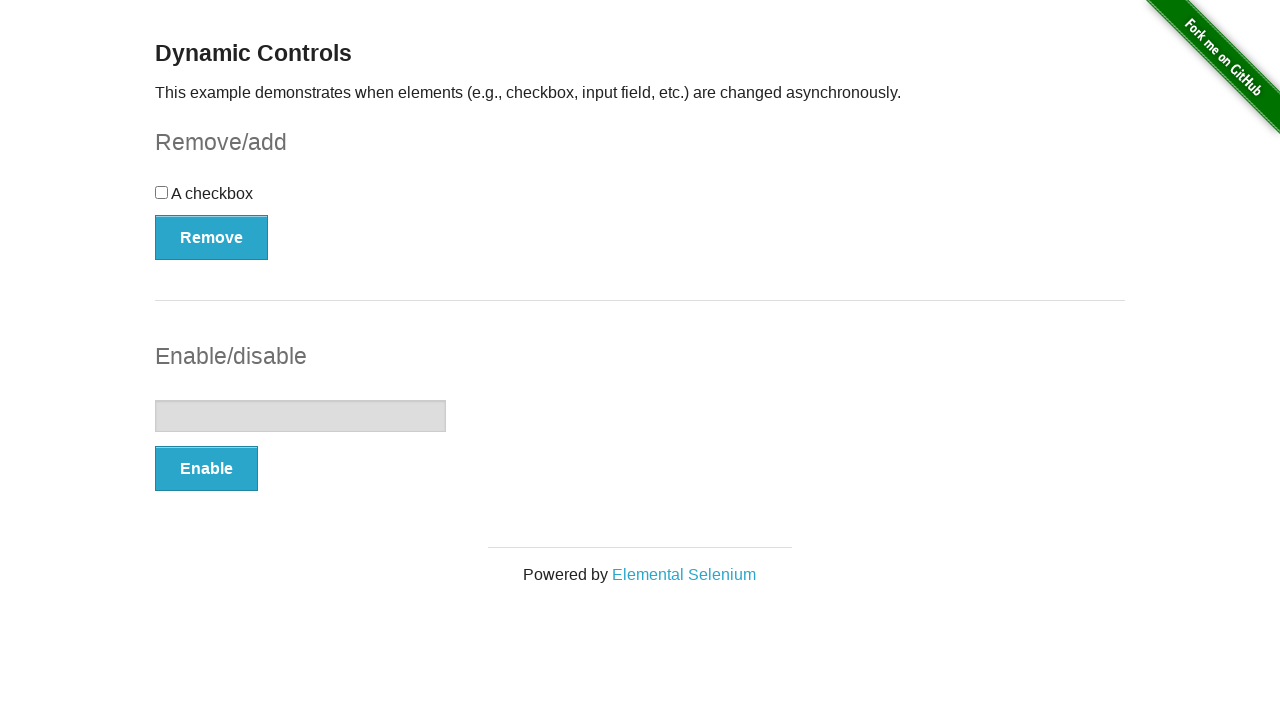

Navigated to dynamic controls page
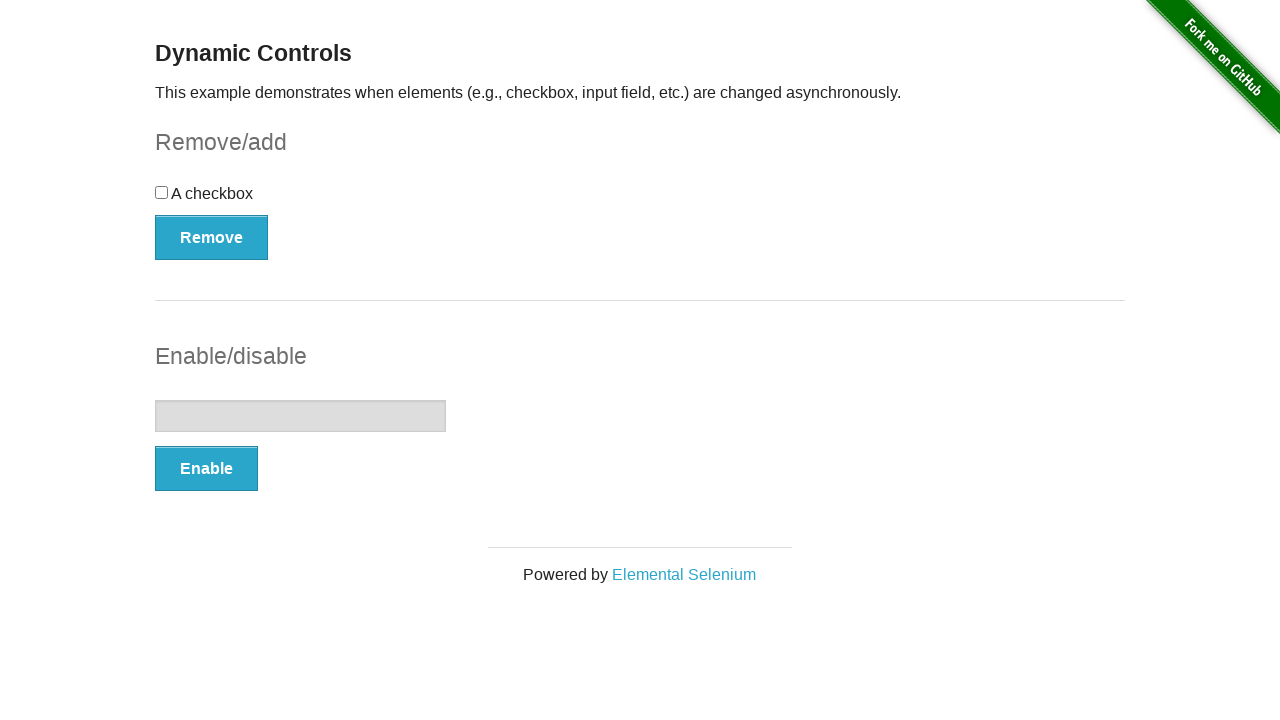

Clicked Remove button to remove checkbox element at (212, 237) on button:has-text('Remove')
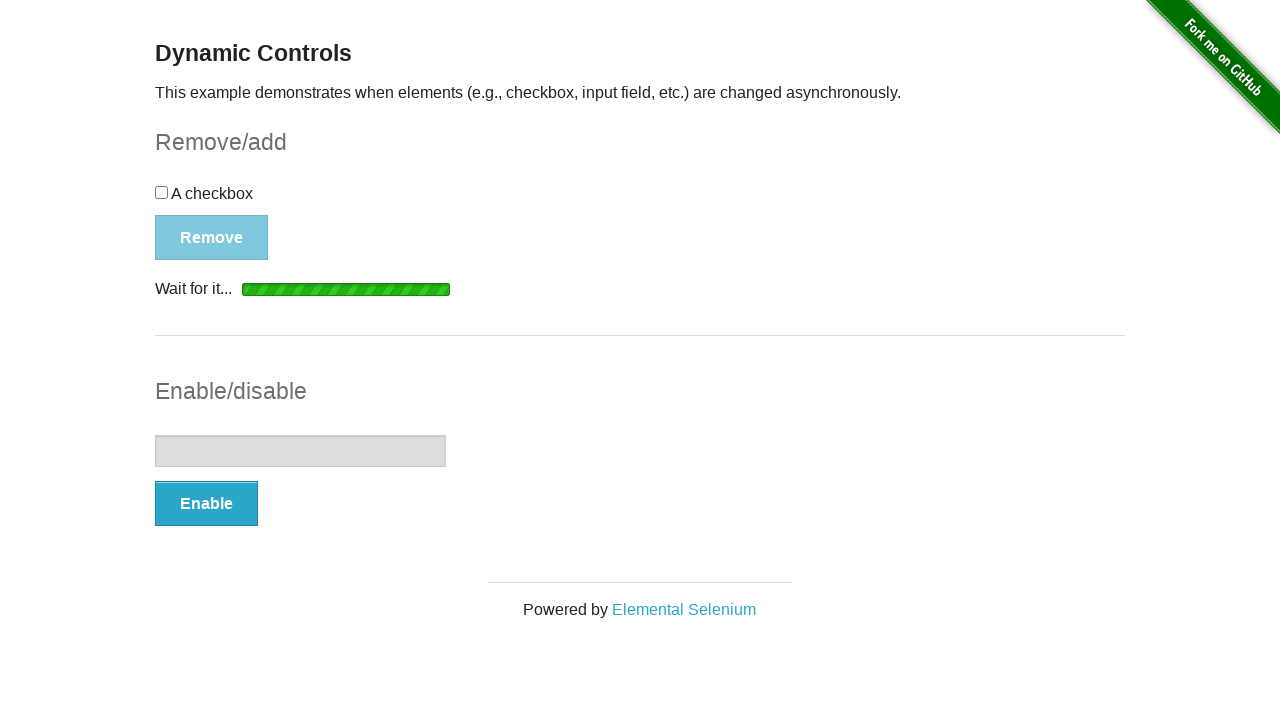

Verified 'It's gone!' status message appeared after removing checkbox
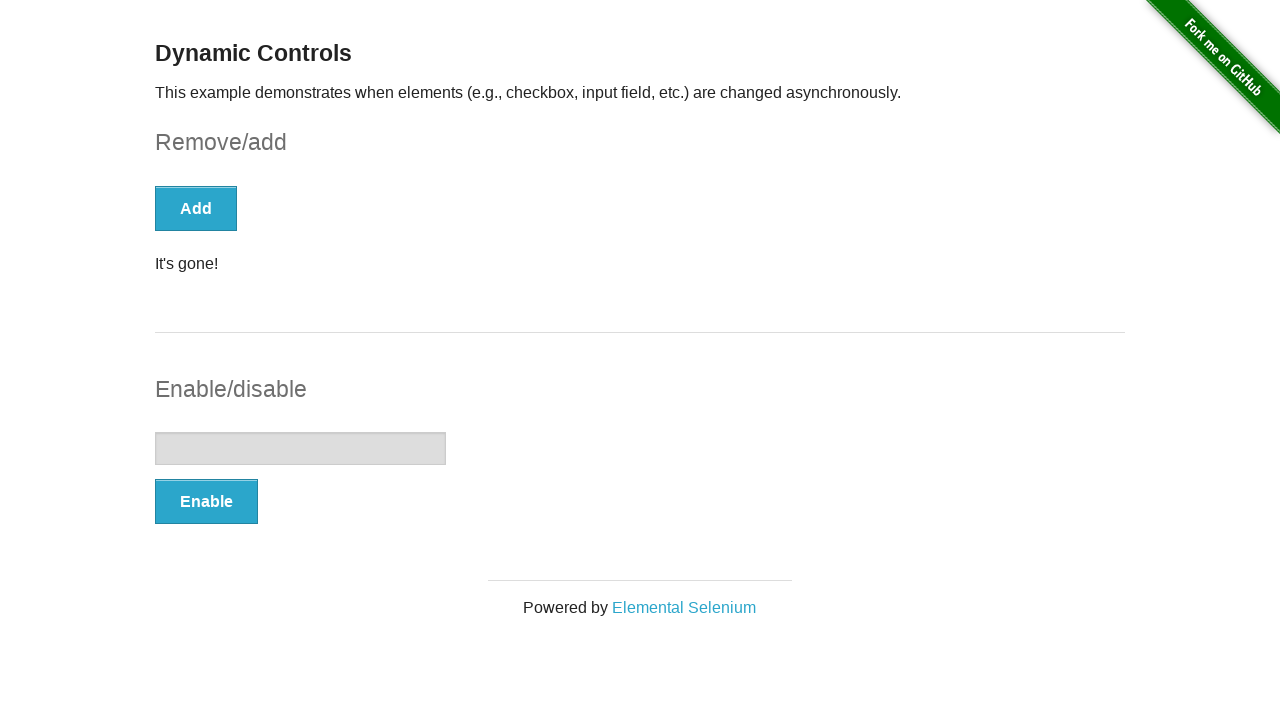

Clicked Add button to restore checkbox element at (196, 208) on button:has-text('Add')
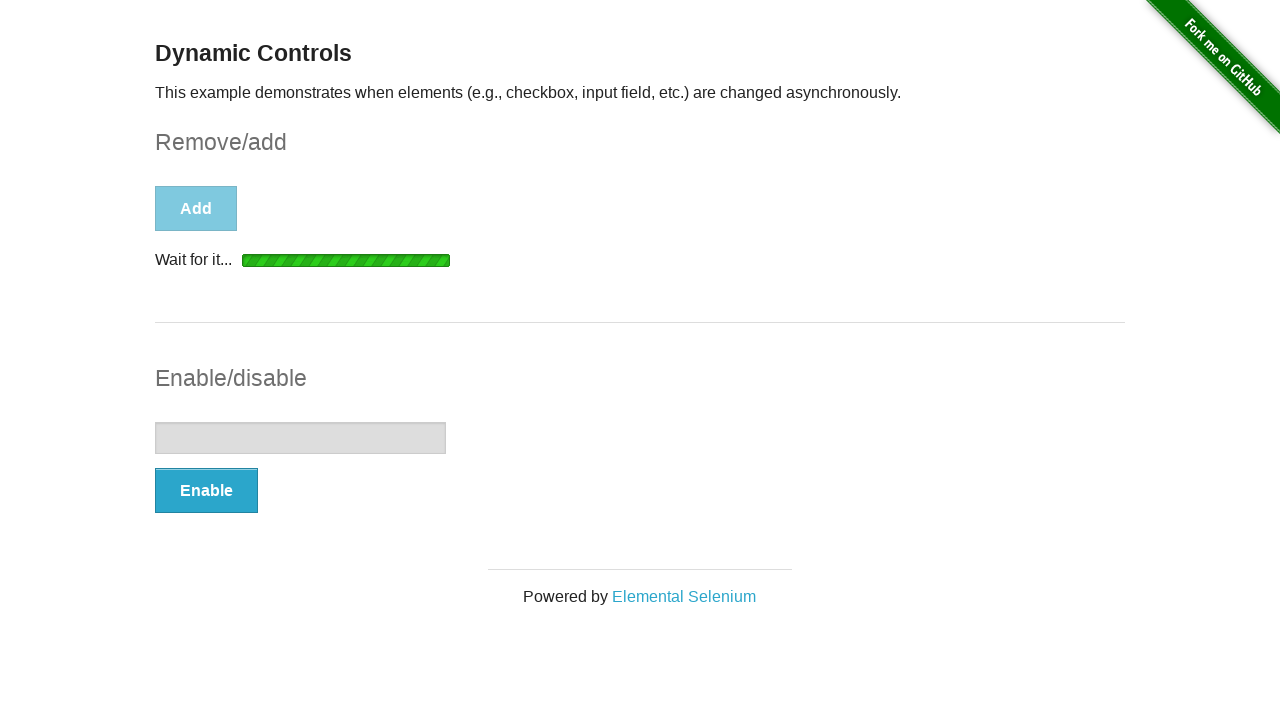

Verified 'It's back!' status message appeared after adding checkbox back
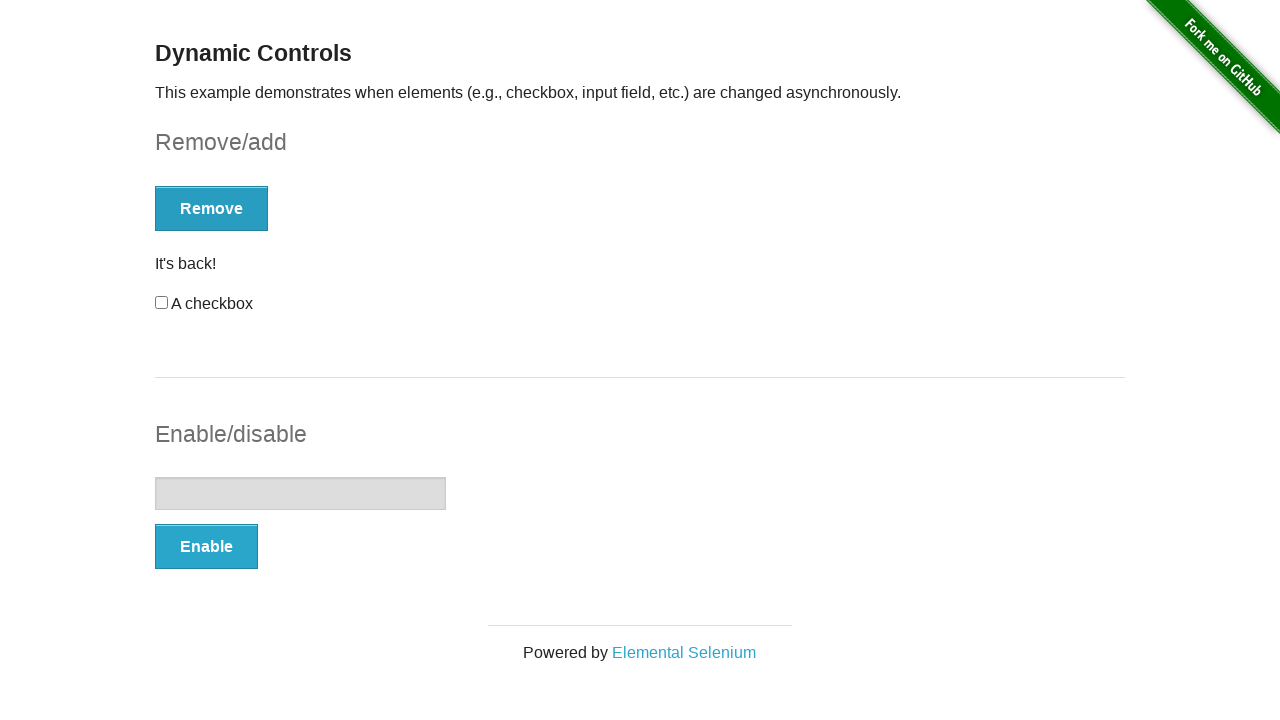

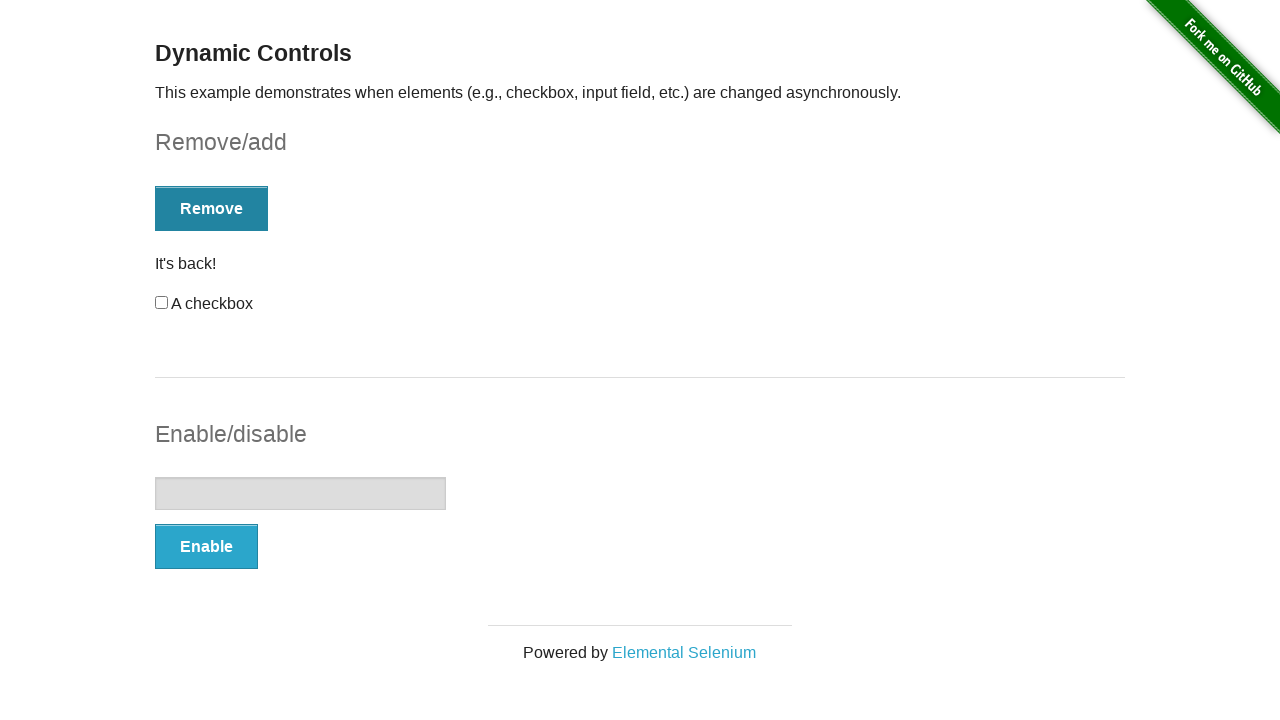